Verifies that none of the elements with class "test" contain the number 190

Starting URL: https://kristinek.github.io/site/examples/locators

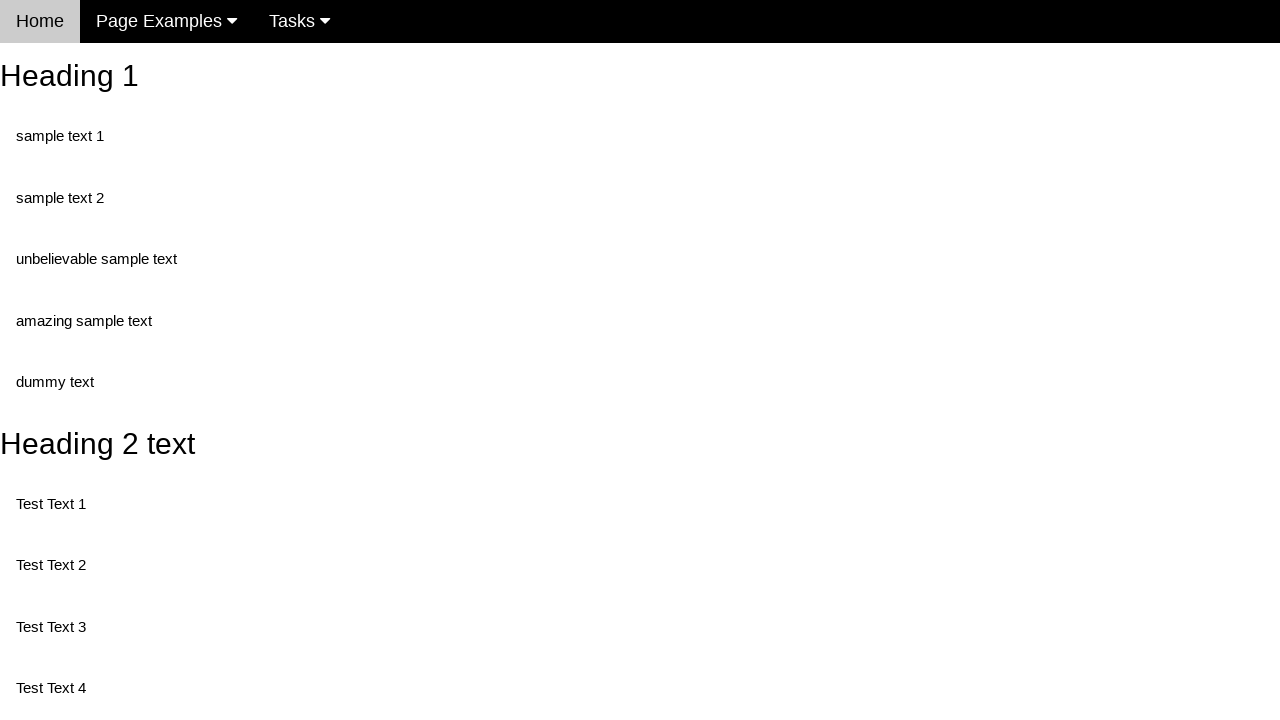

Navigated to locators example page
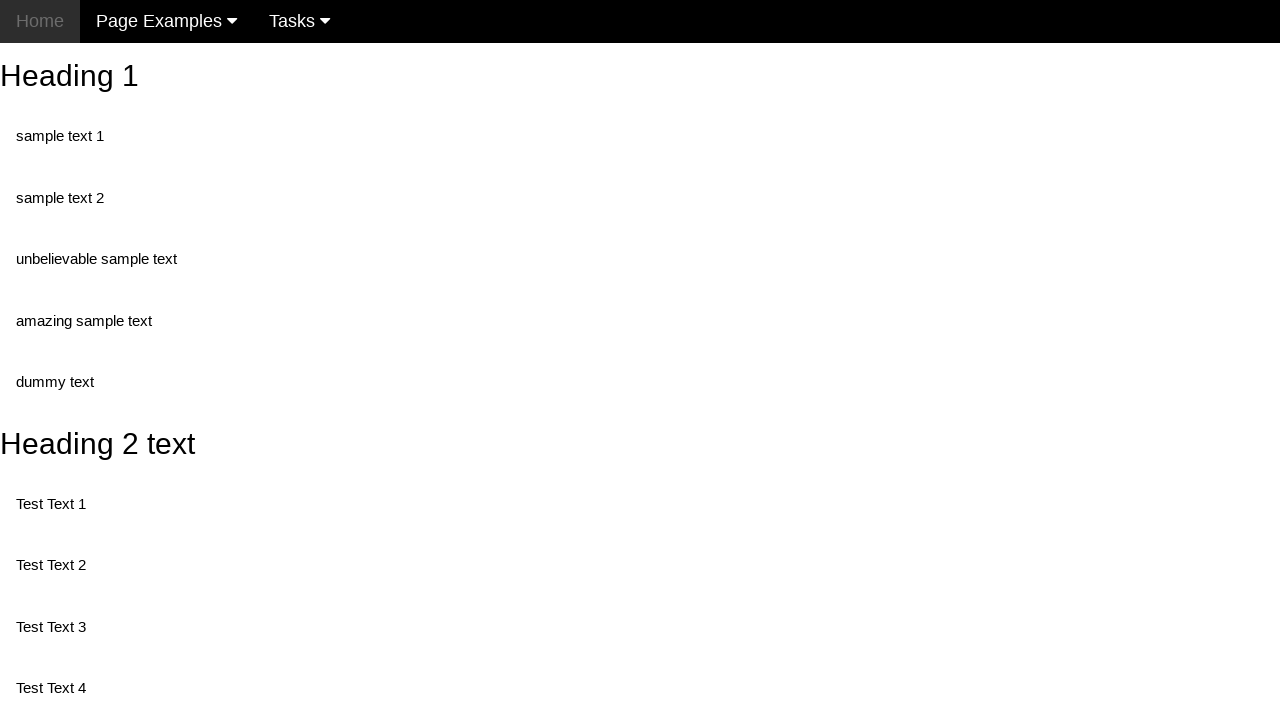

Located all elements with class 'test'
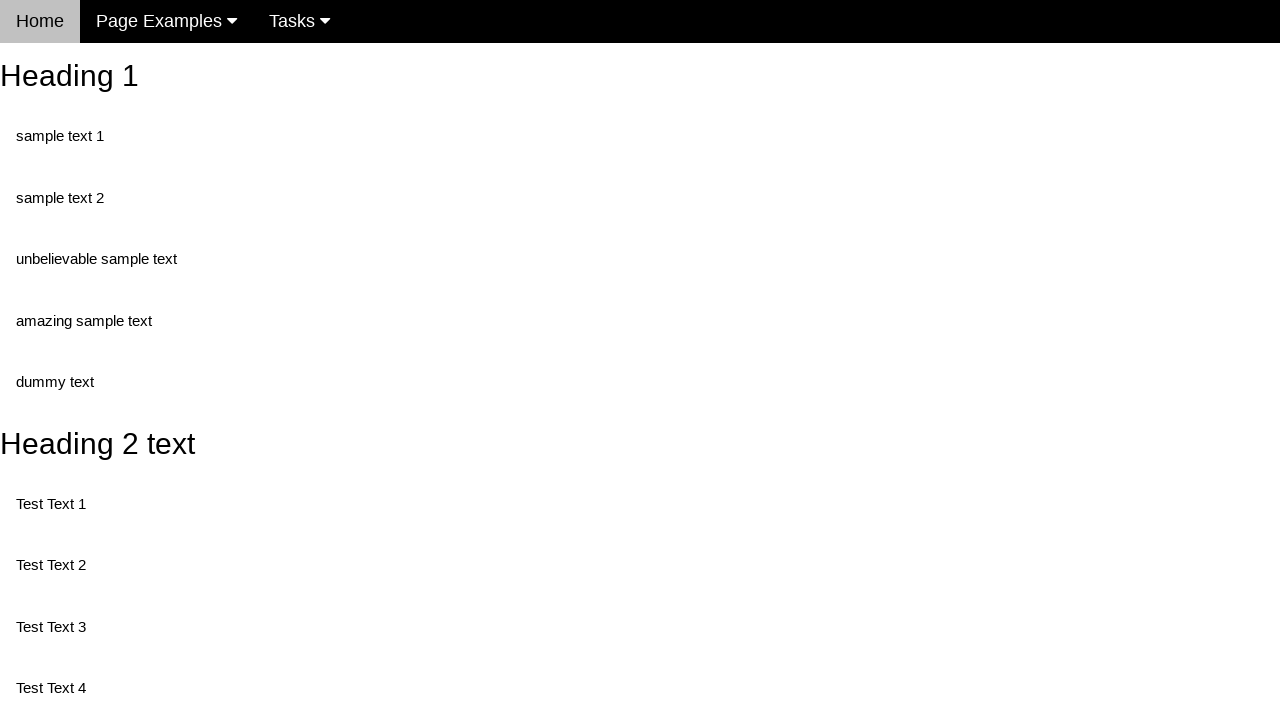

Retrieved text content from test element: 'Test Text 1'
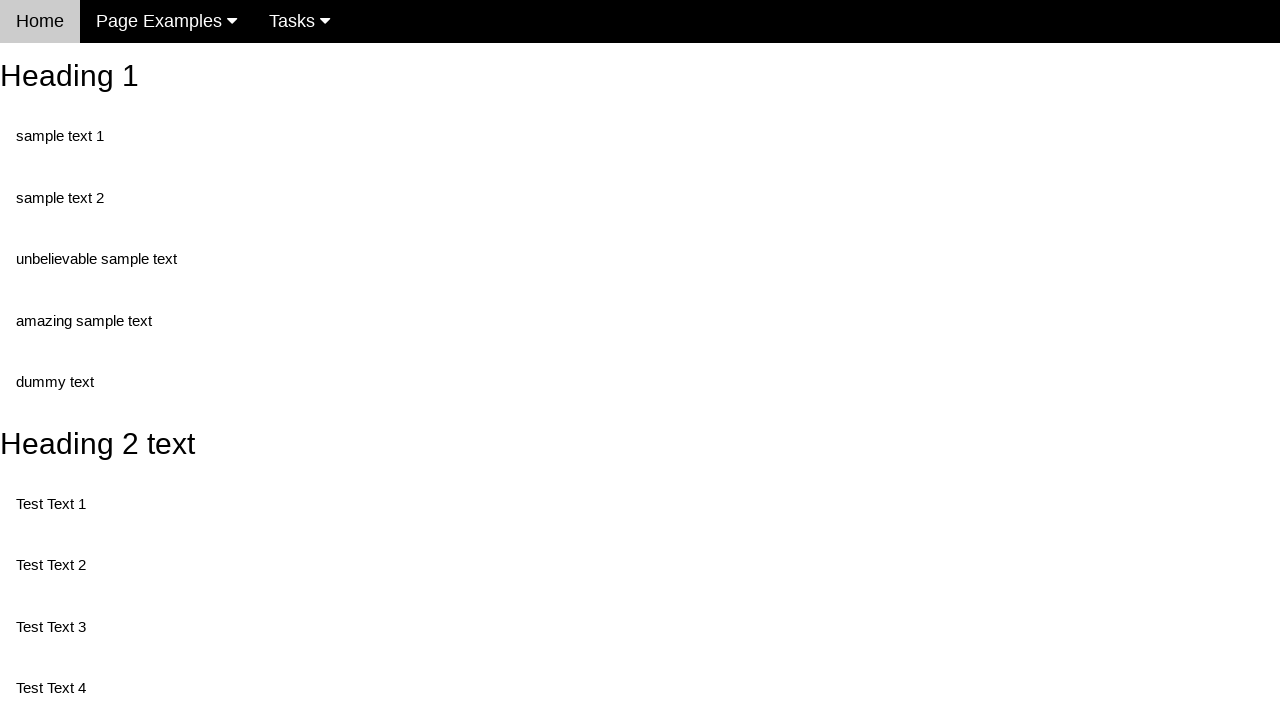

Verified that test element does not contain '190'
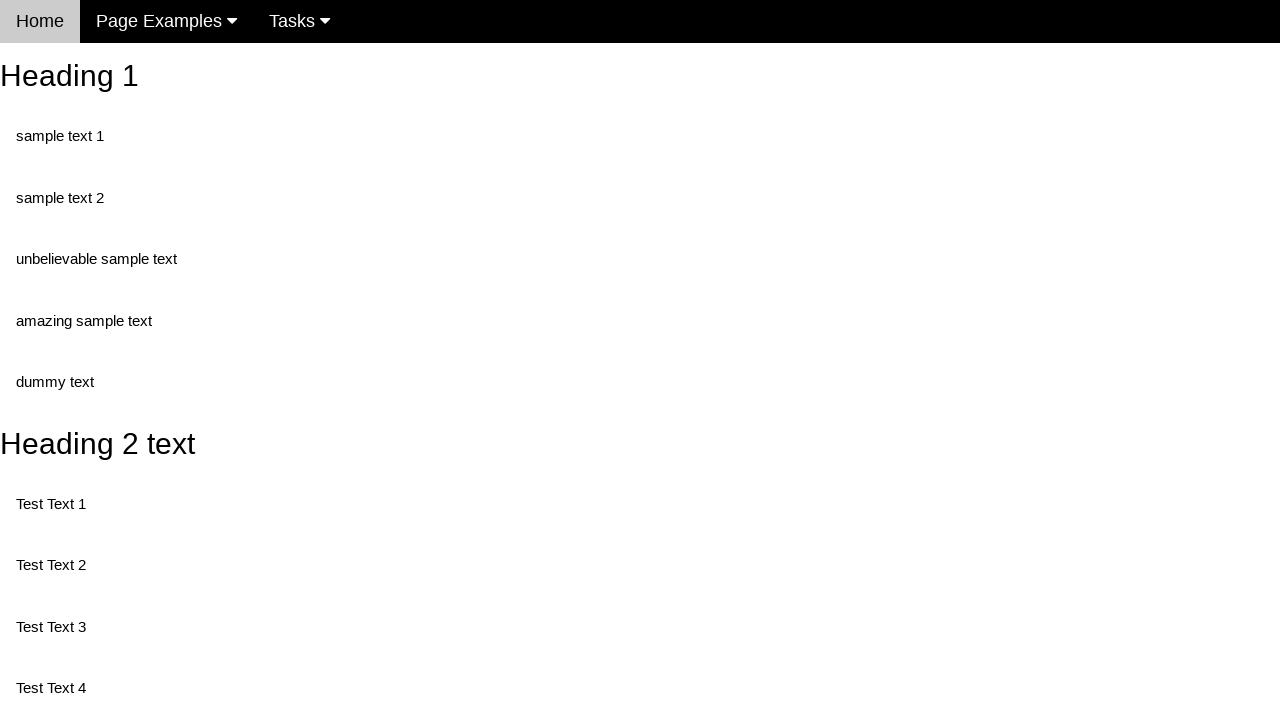

Retrieved text content from test element: 'Test Text 3'
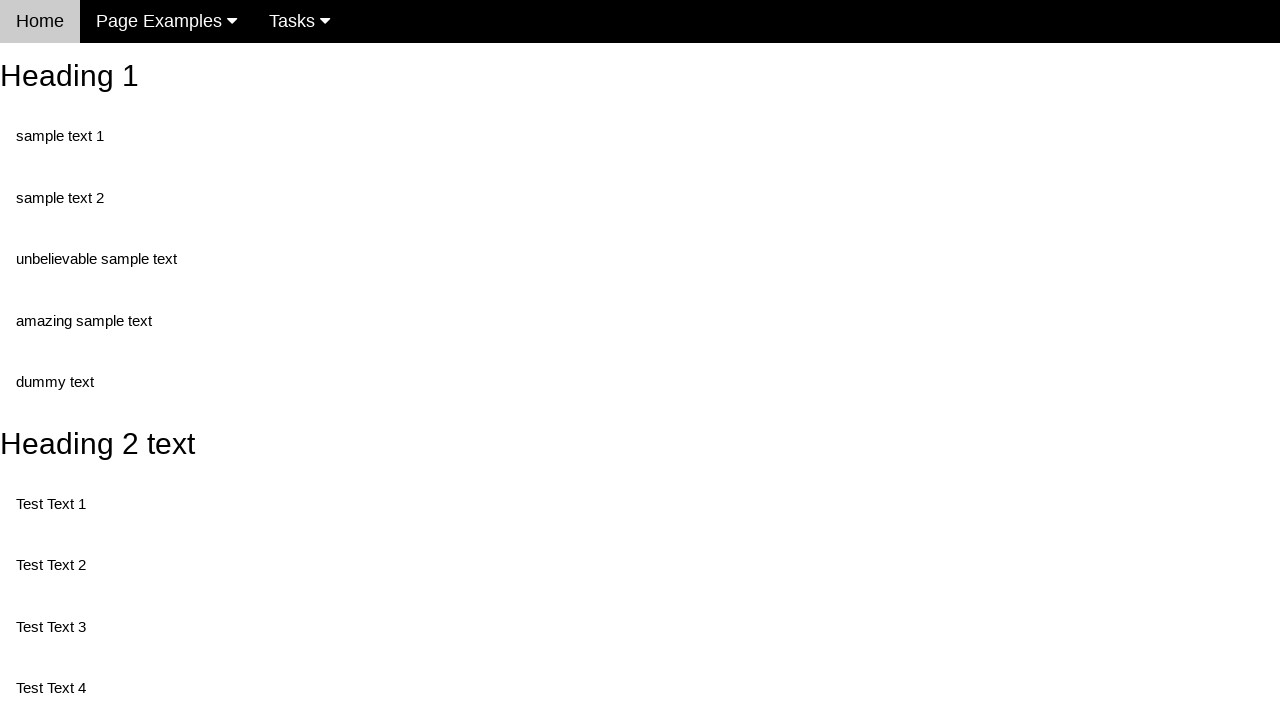

Verified that test element does not contain '190'
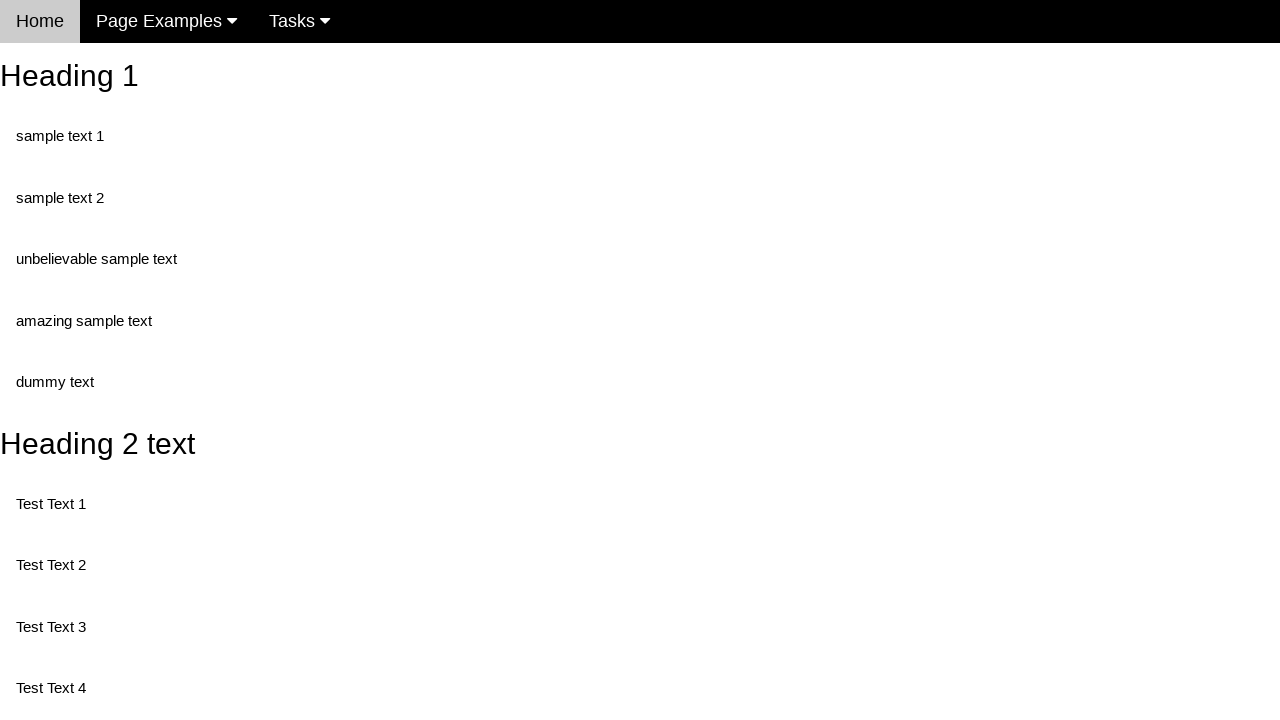

Retrieved text content from test element: 'Test Text 4'
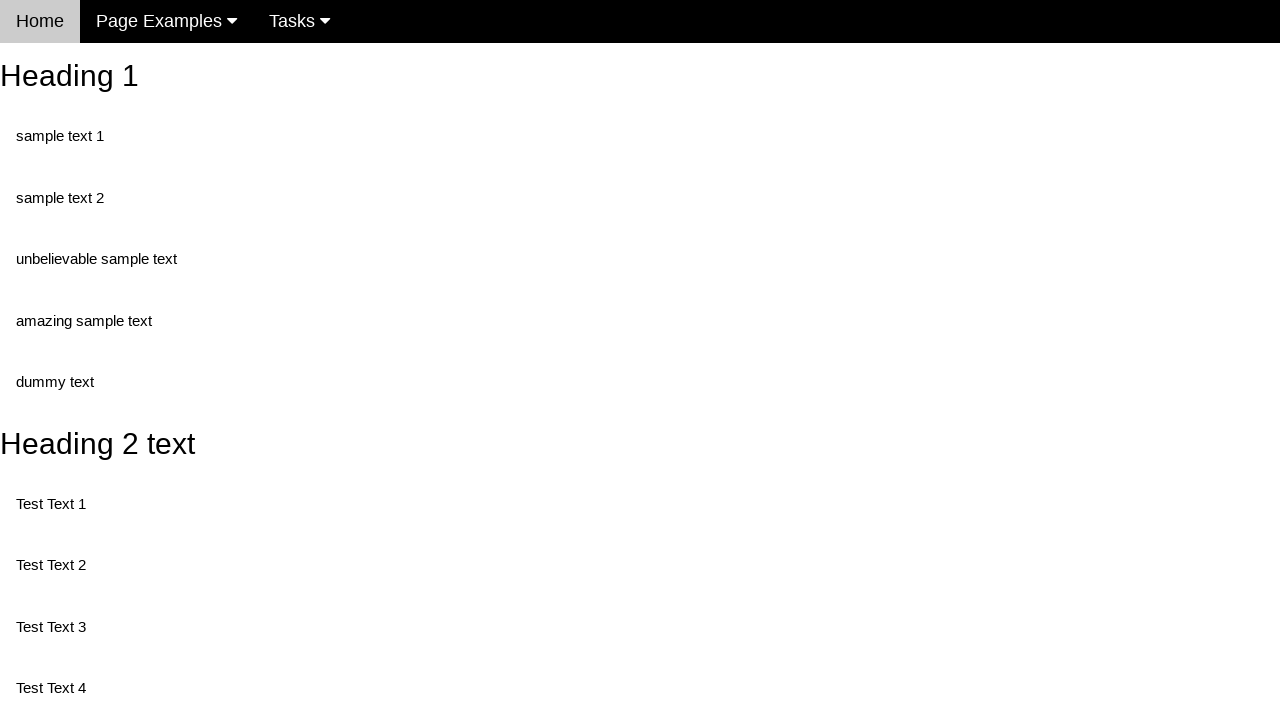

Verified that test element does not contain '190'
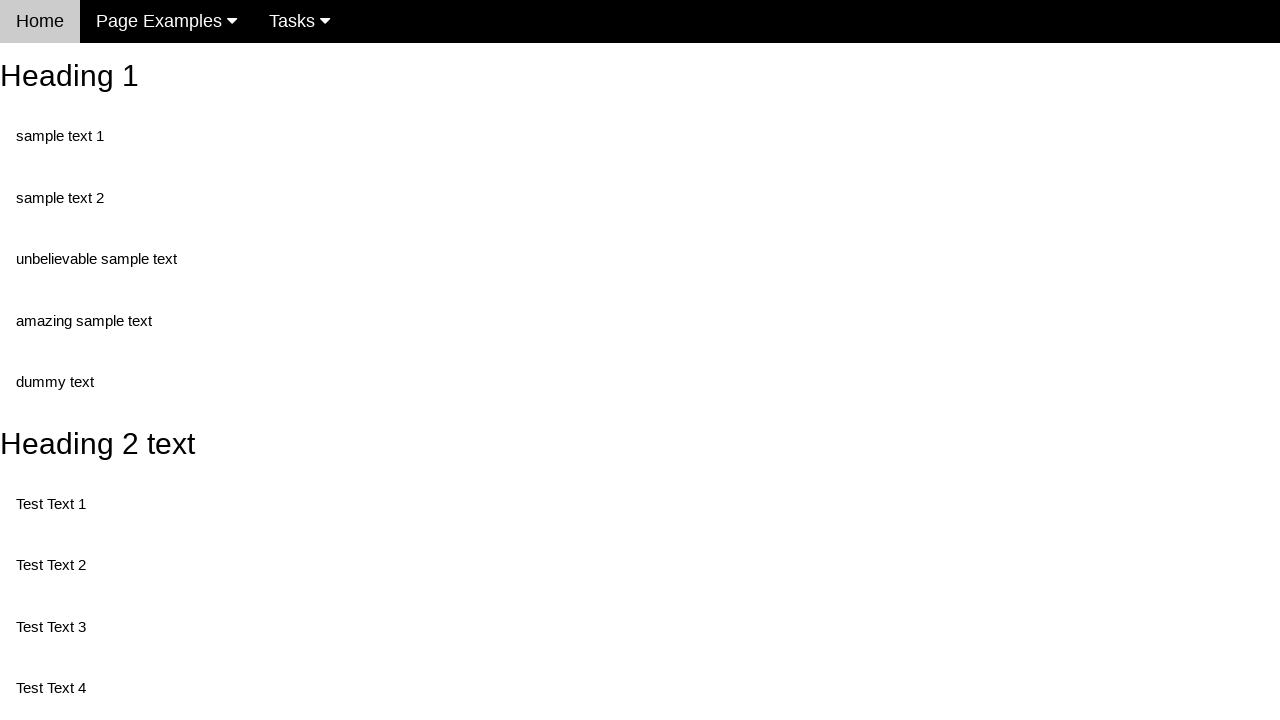

Retrieved text content from test element: 'Test Text 5'
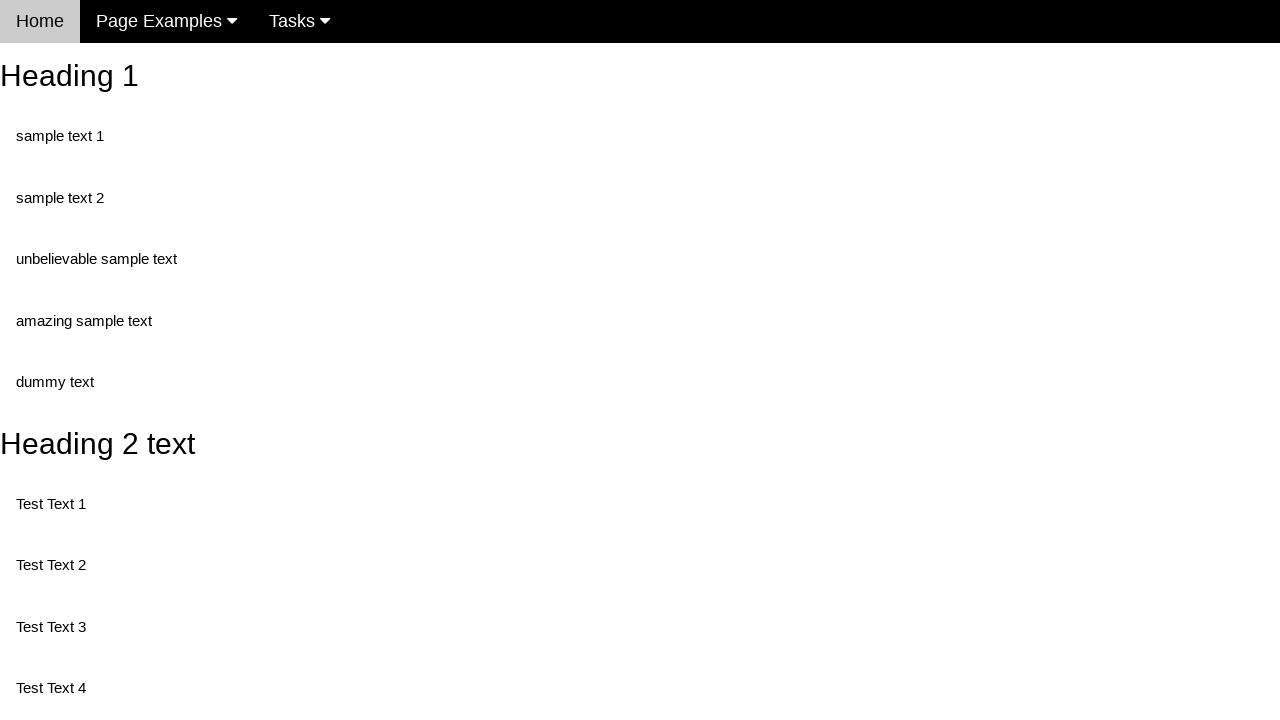

Verified that test element does not contain '190'
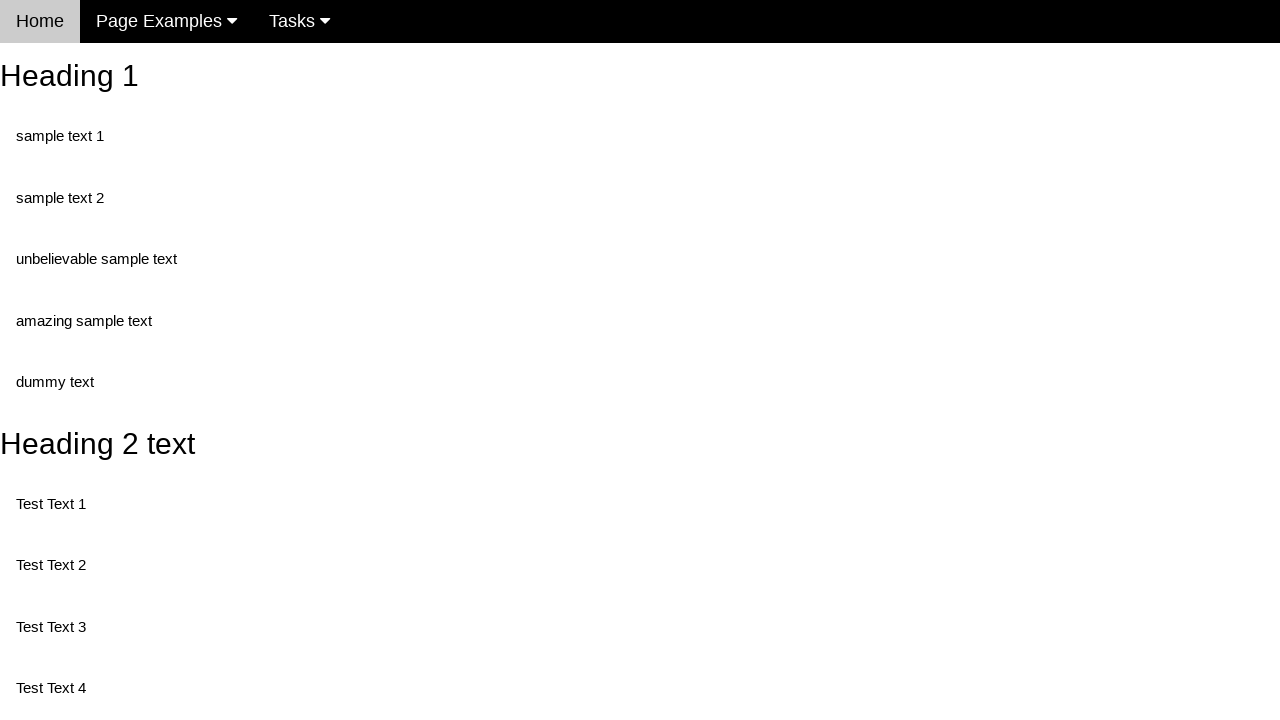

Retrieved text content from test element: 'Test Text 6'
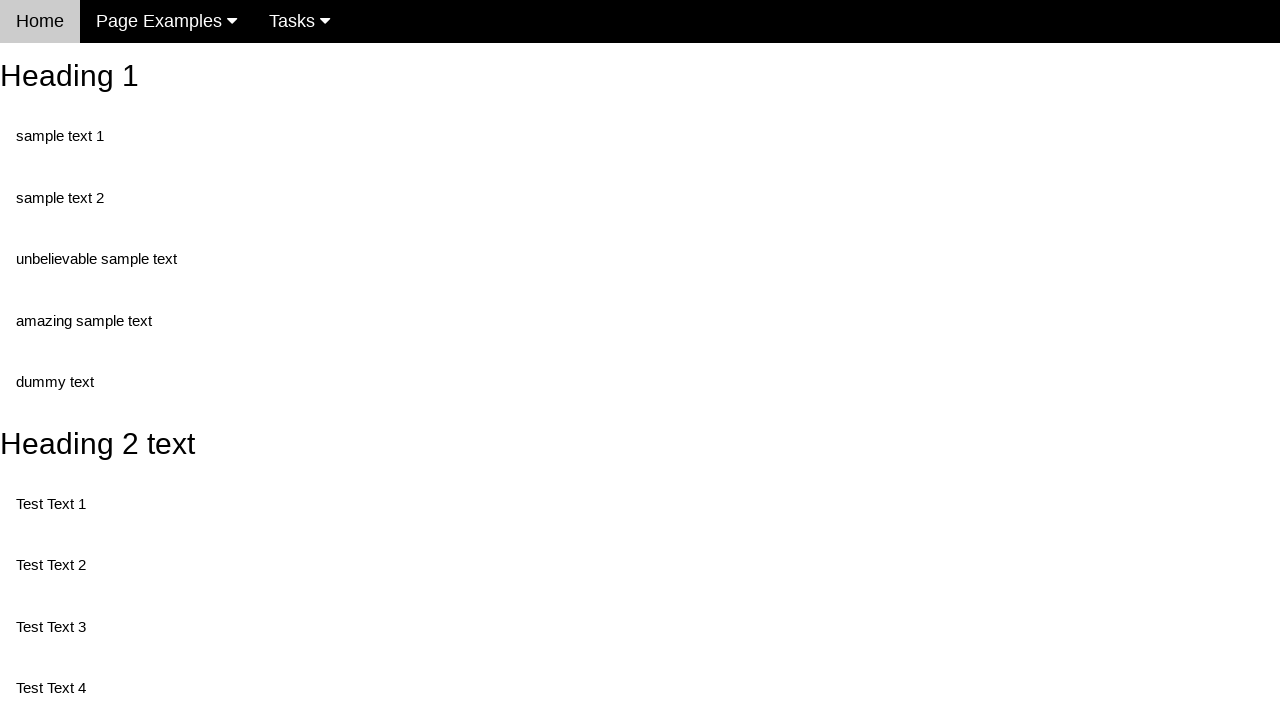

Verified that test element does not contain '190'
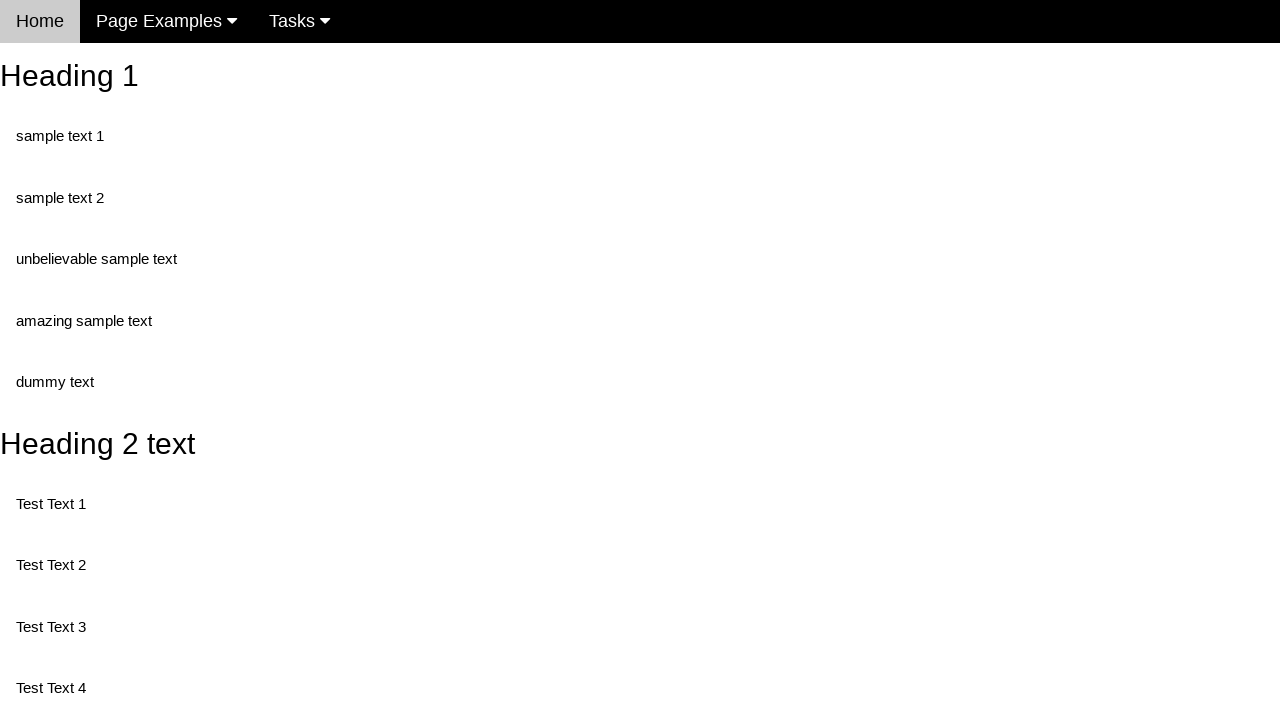

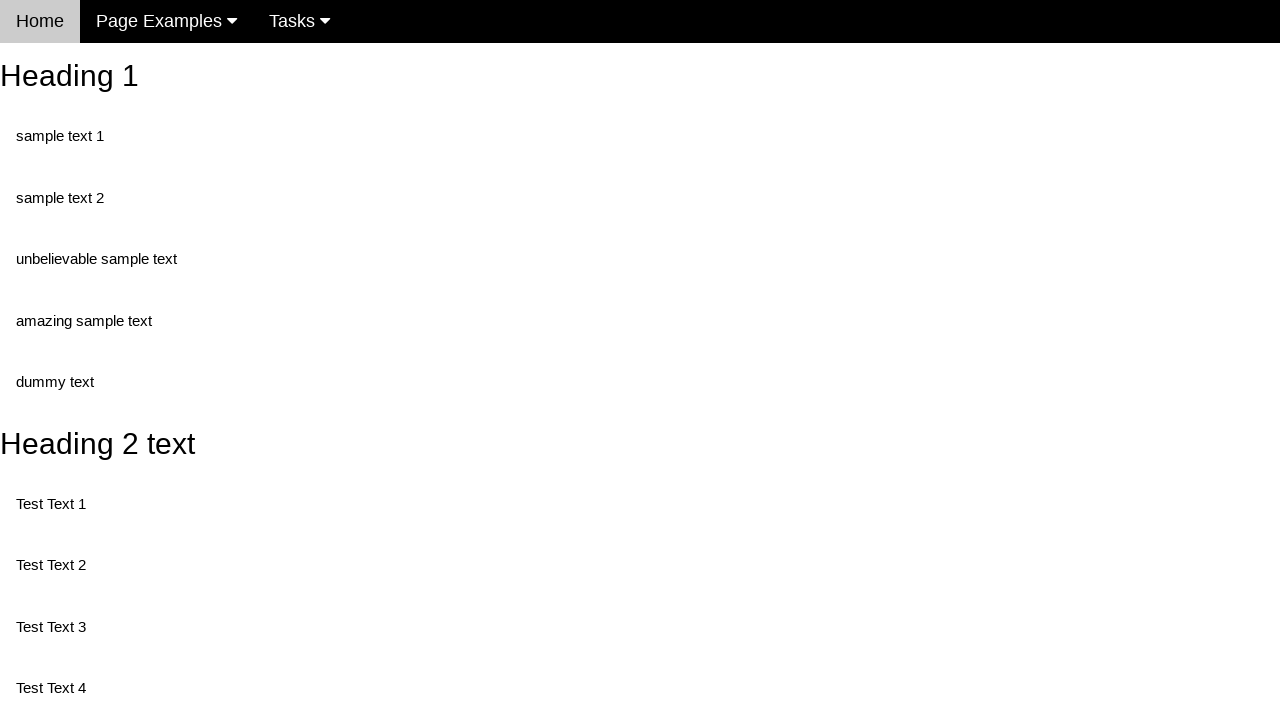